Tests the 360 Search (so.com) search functionality by entering "selenium" as a keyword and clicking the search button

Starting URL: http://www.so.com/

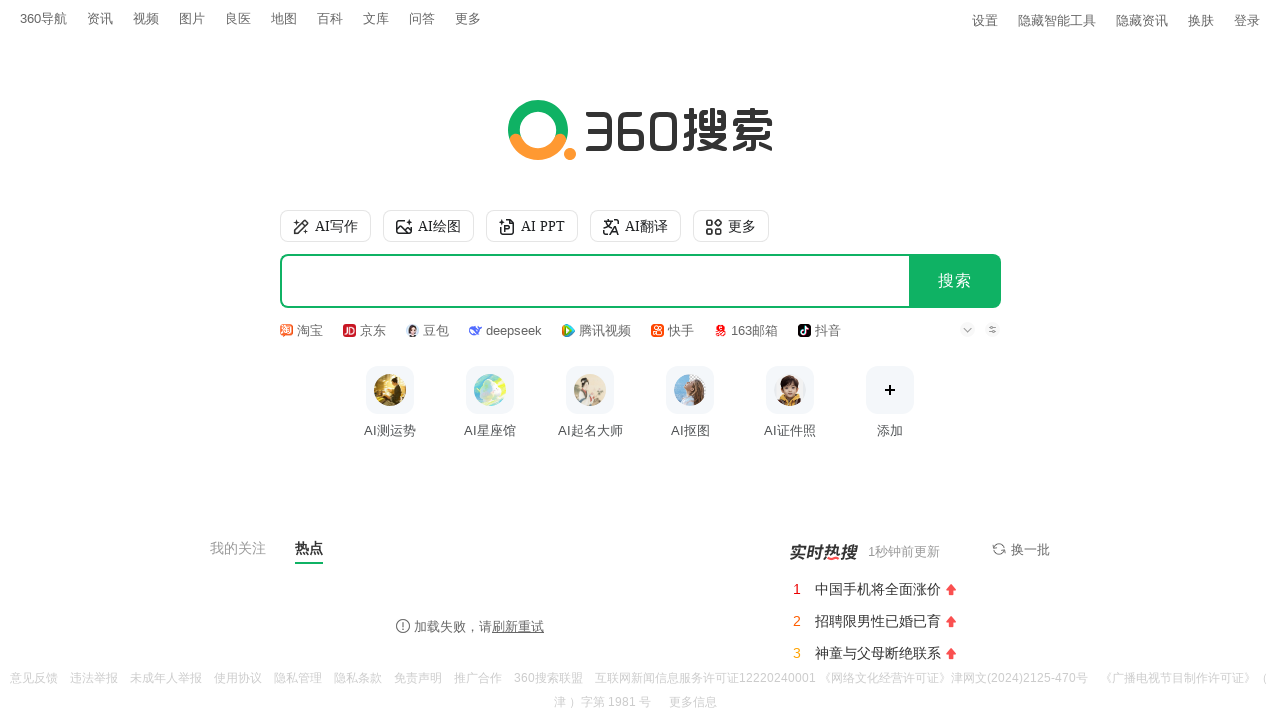

Entered 'selenium' keyword in search box on input[name='q']
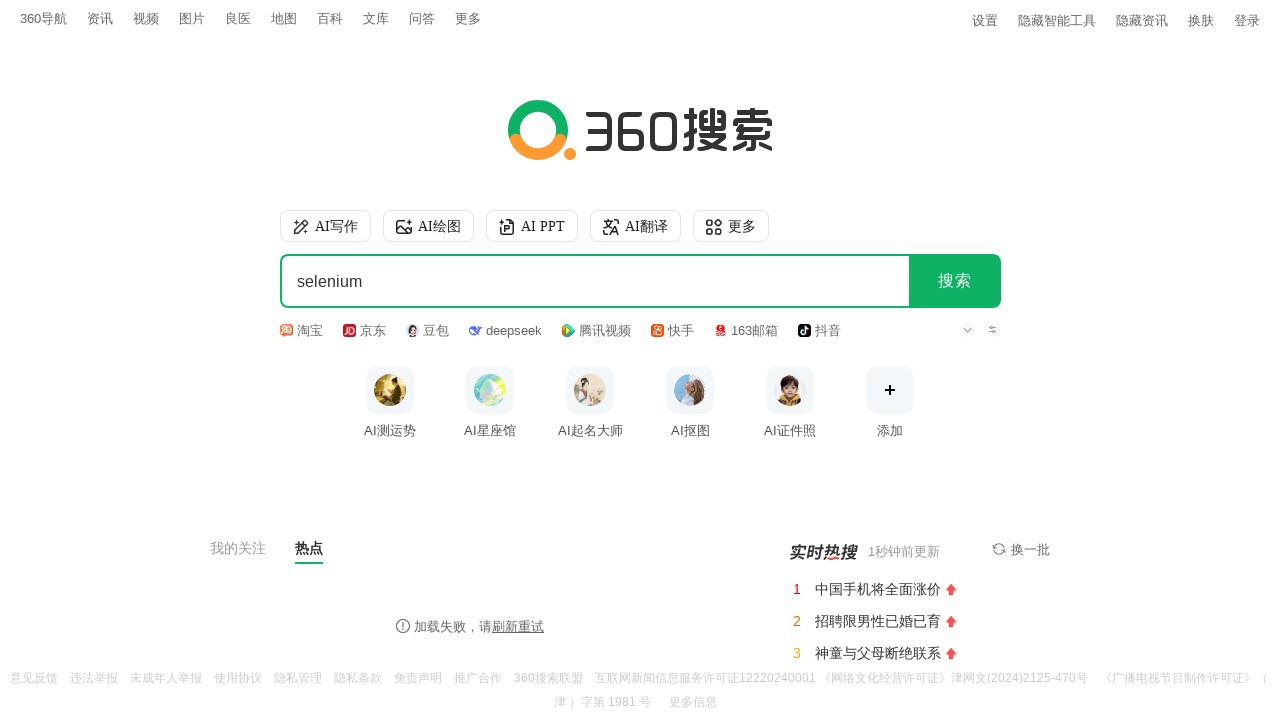

Clicked search button to perform search at (955, 281) on #search-button
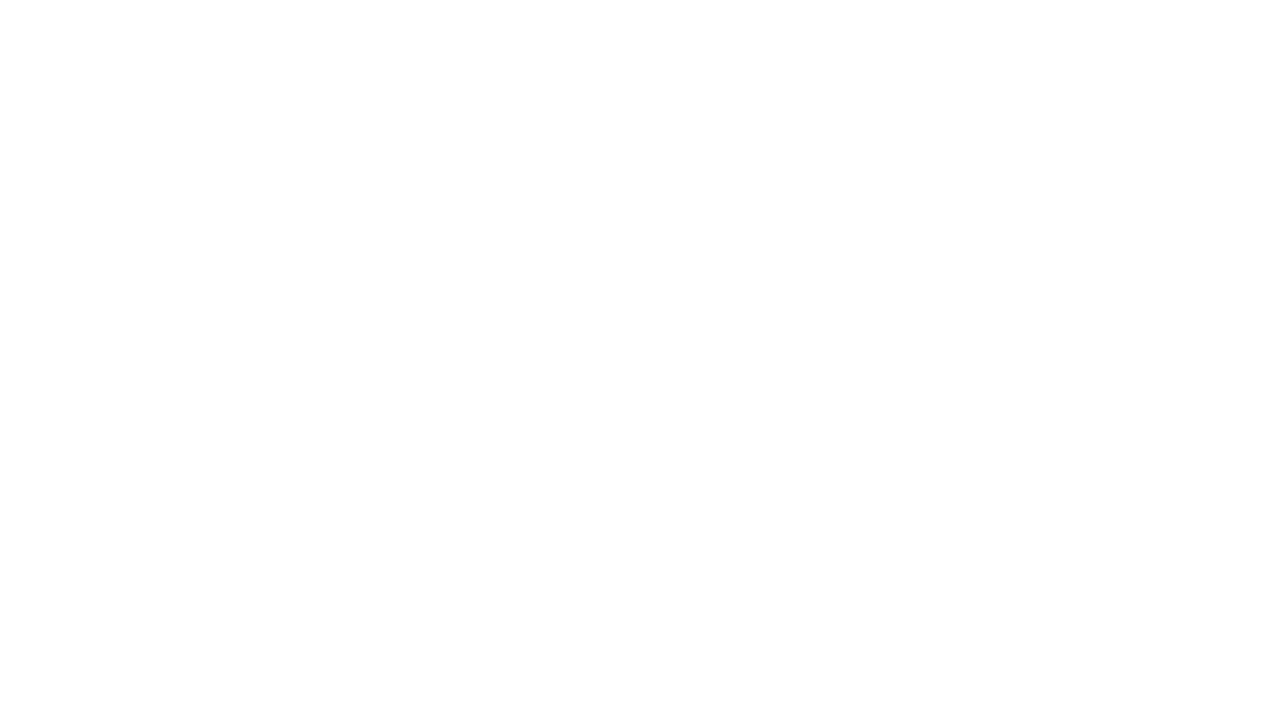

Search results loaded successfully
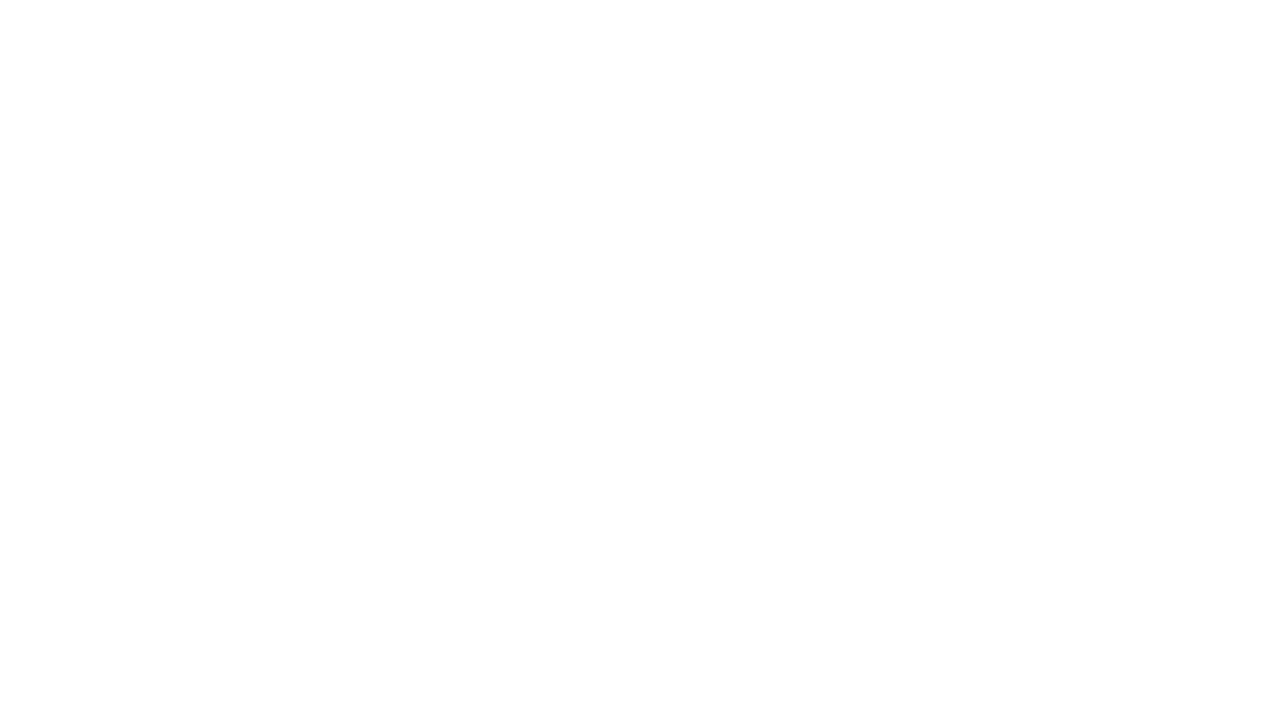

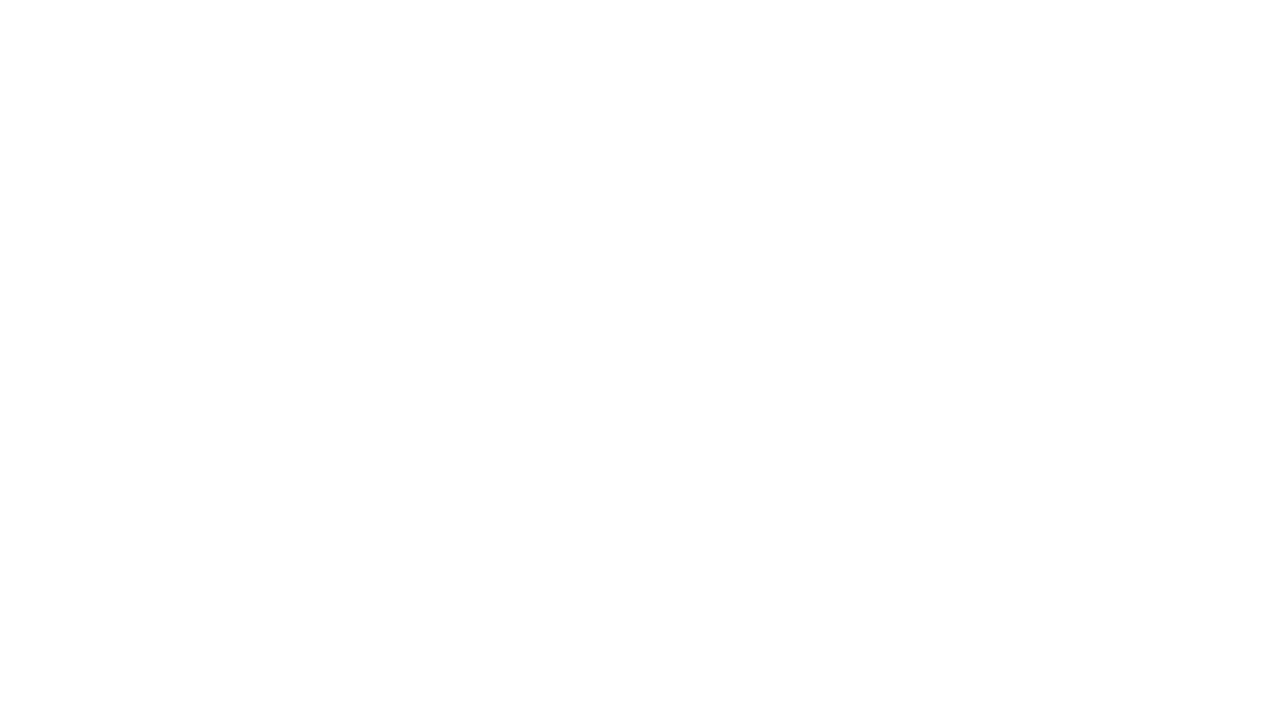